Tests drag and drop functionality on the jQuery UI droppable demo page by dragging a draggable element onto a droppable target area.

Starting URL: http://jqueryui.com/resources/demos/droppable/default.html

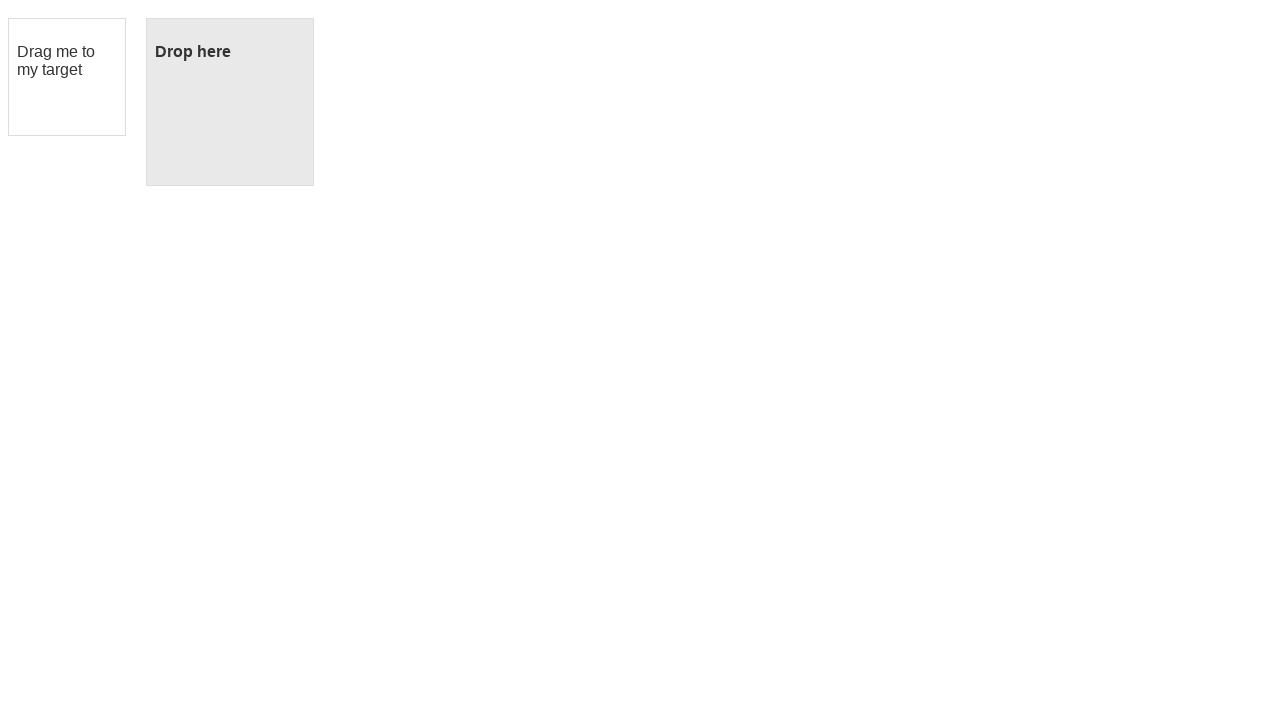

Waited for draggable element to be visible
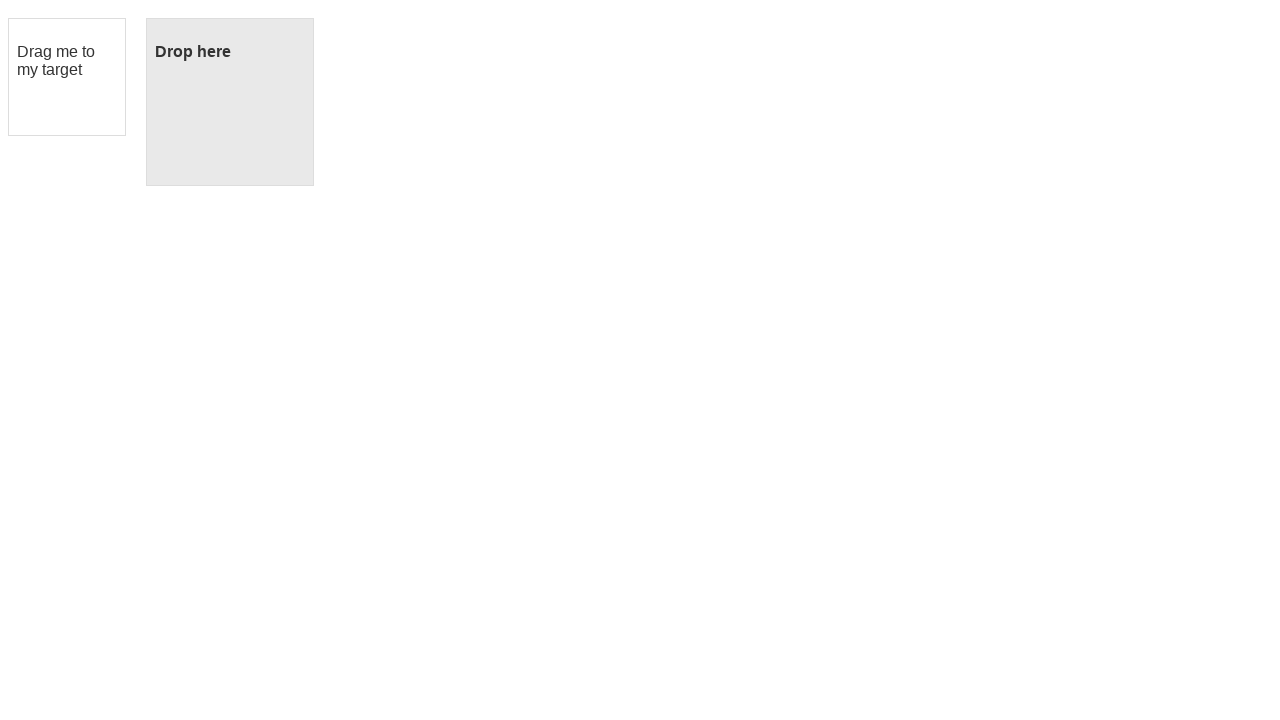

Waited for droppable element to be visible
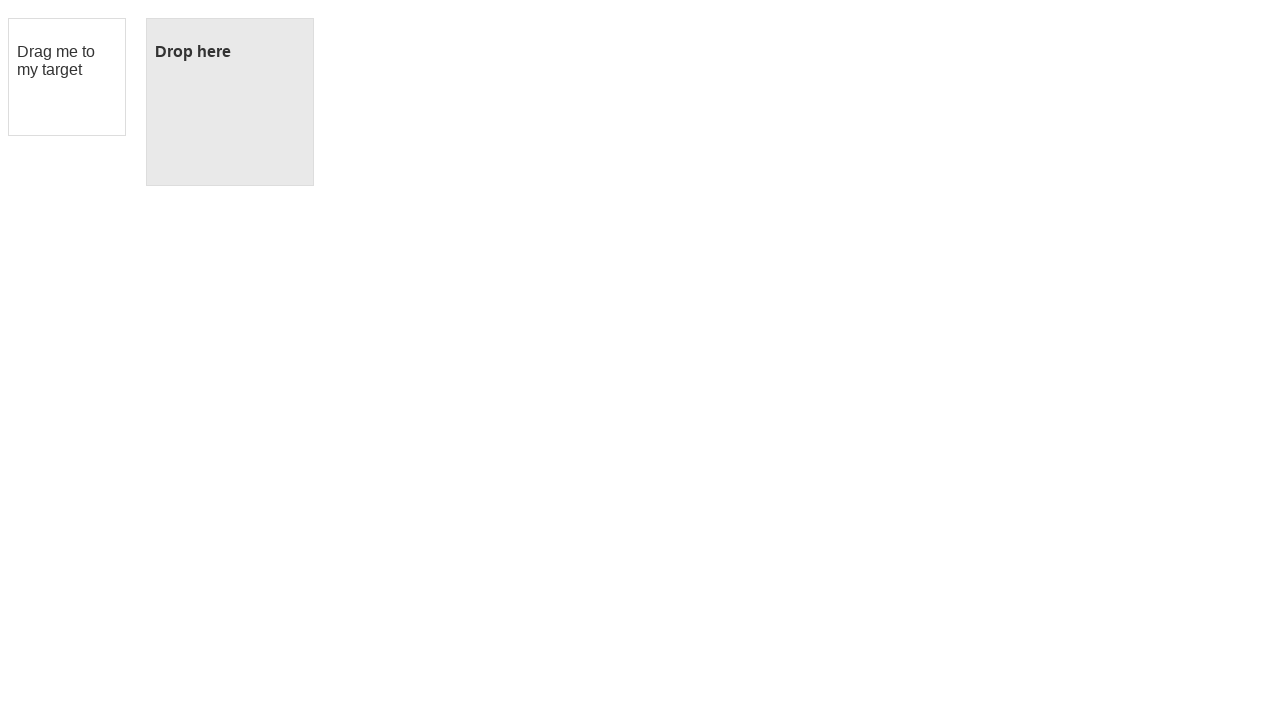

Located the draggable element
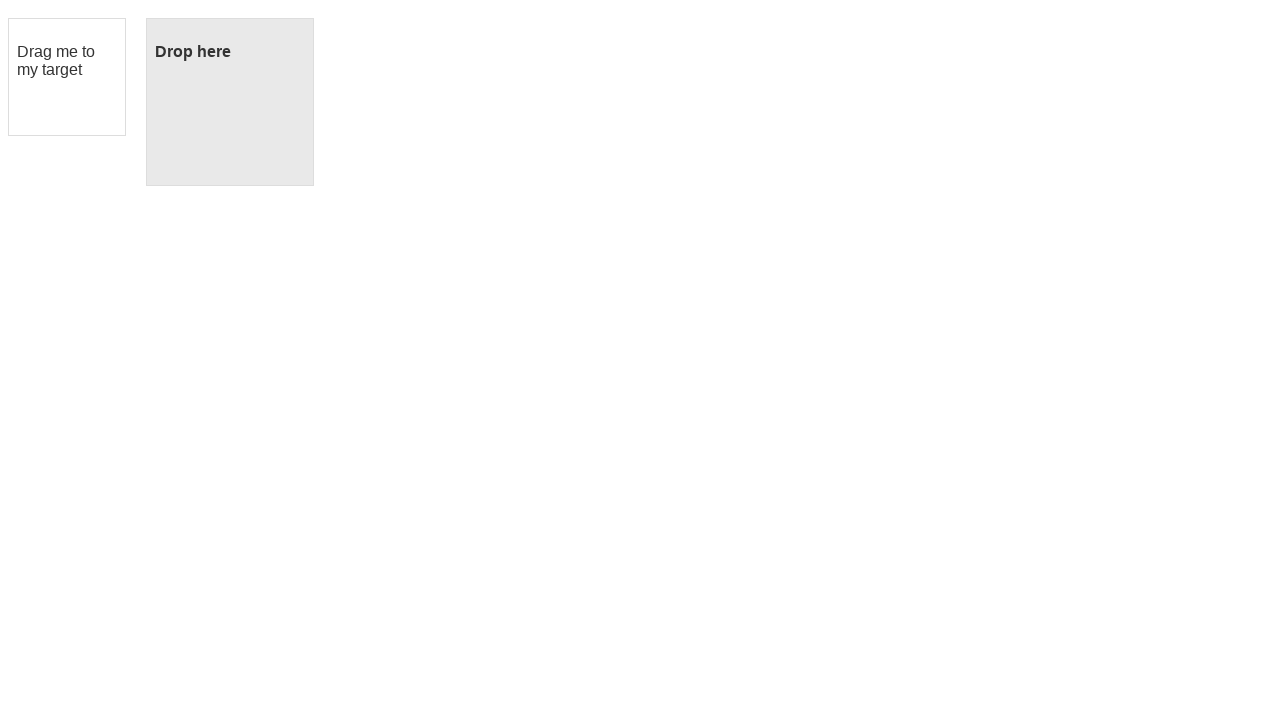

Located the droppable element
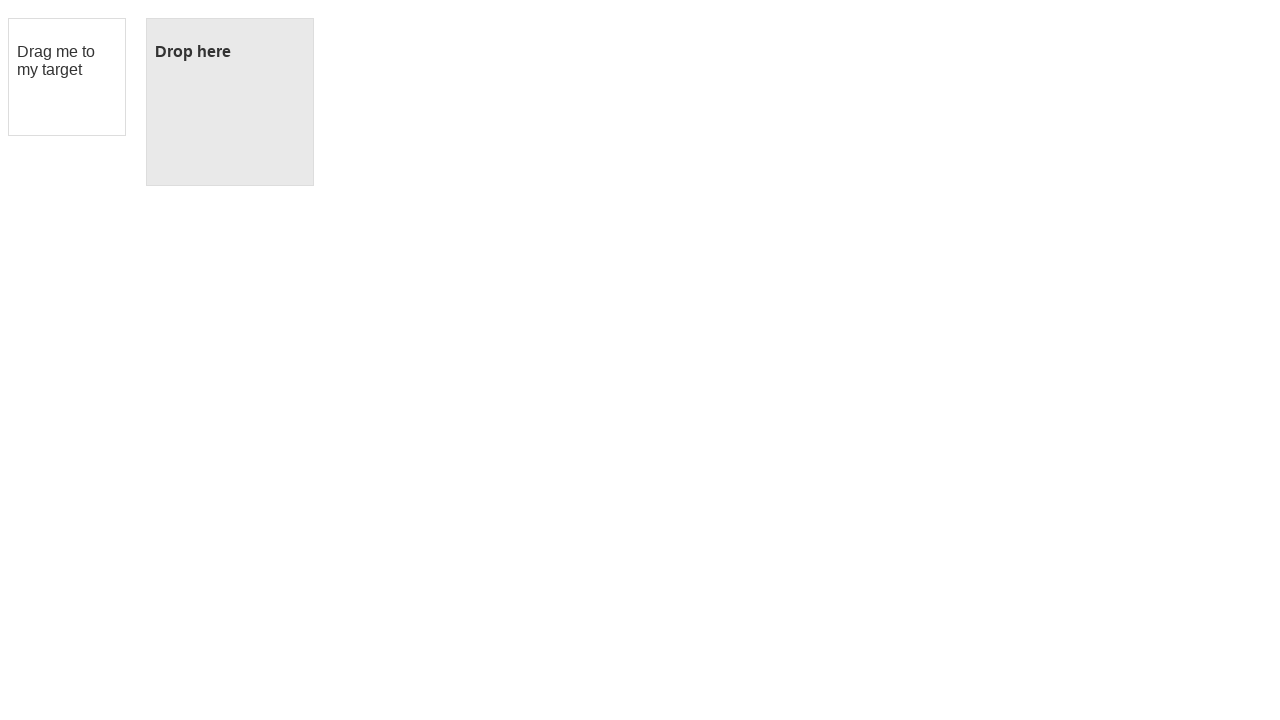

Dragged the draggable element onto the droppable target area at (230, 102)
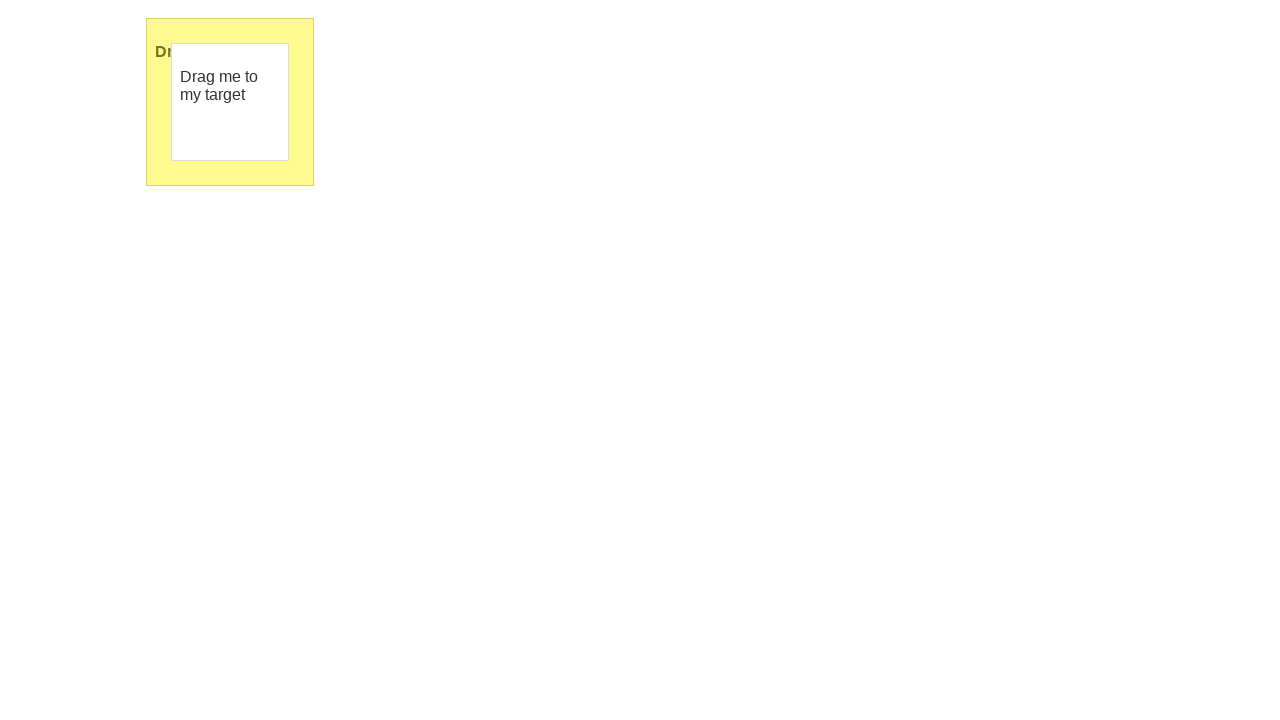

Verified droppable element is still visible after drop operation
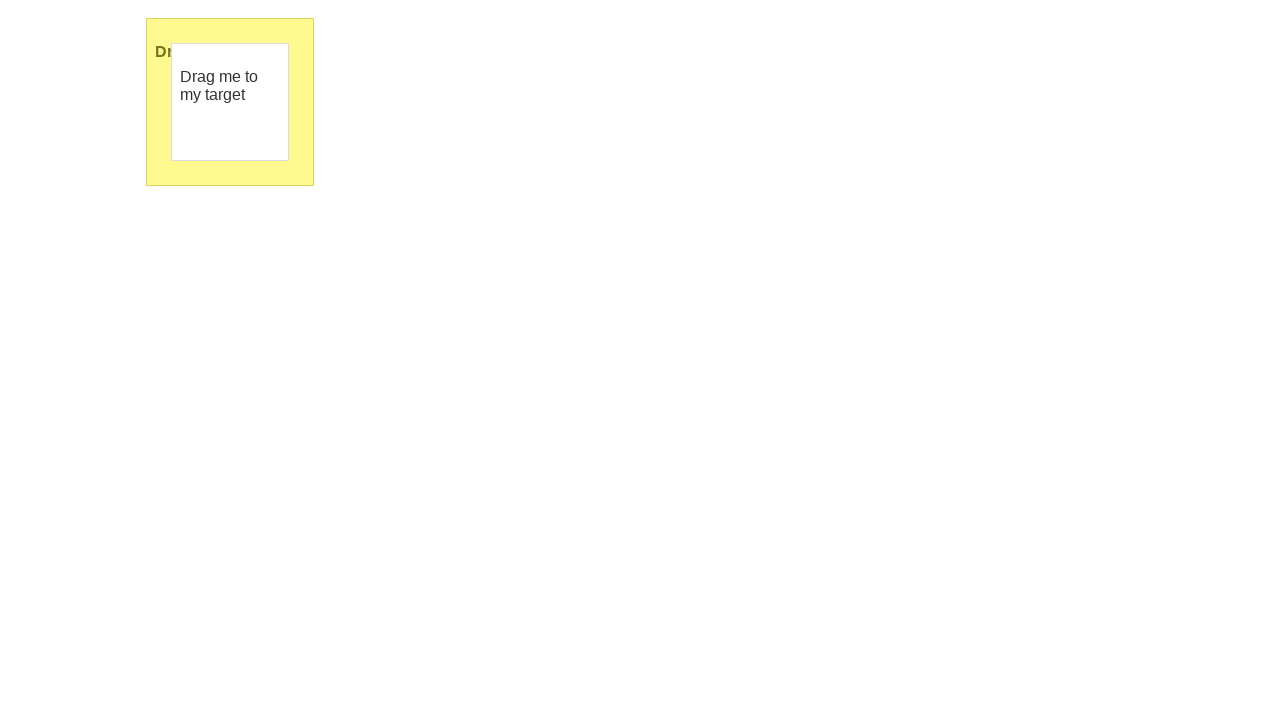

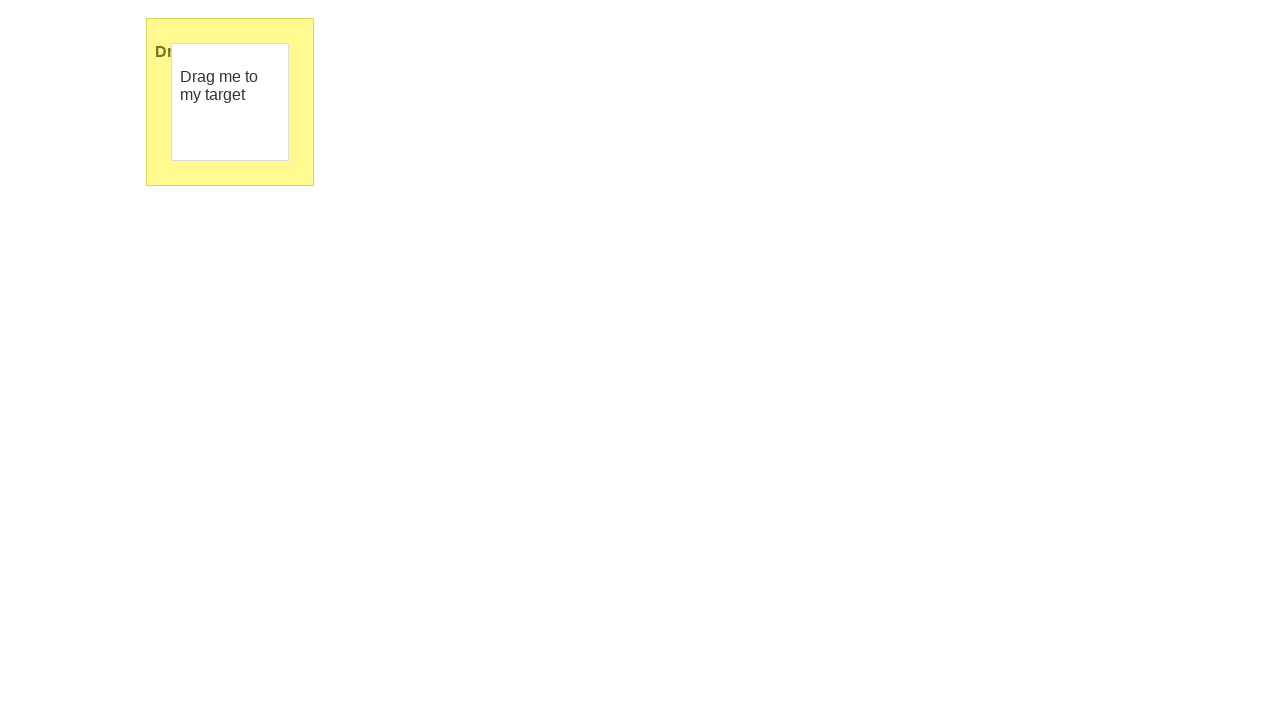